Navigates to the Guru99 demo site, finds all navigation links in the left sidebar, clicks each link to verify navigation works, and navigates back after each click.

Starting URL: https://demo.guru99.com/test/newtours/

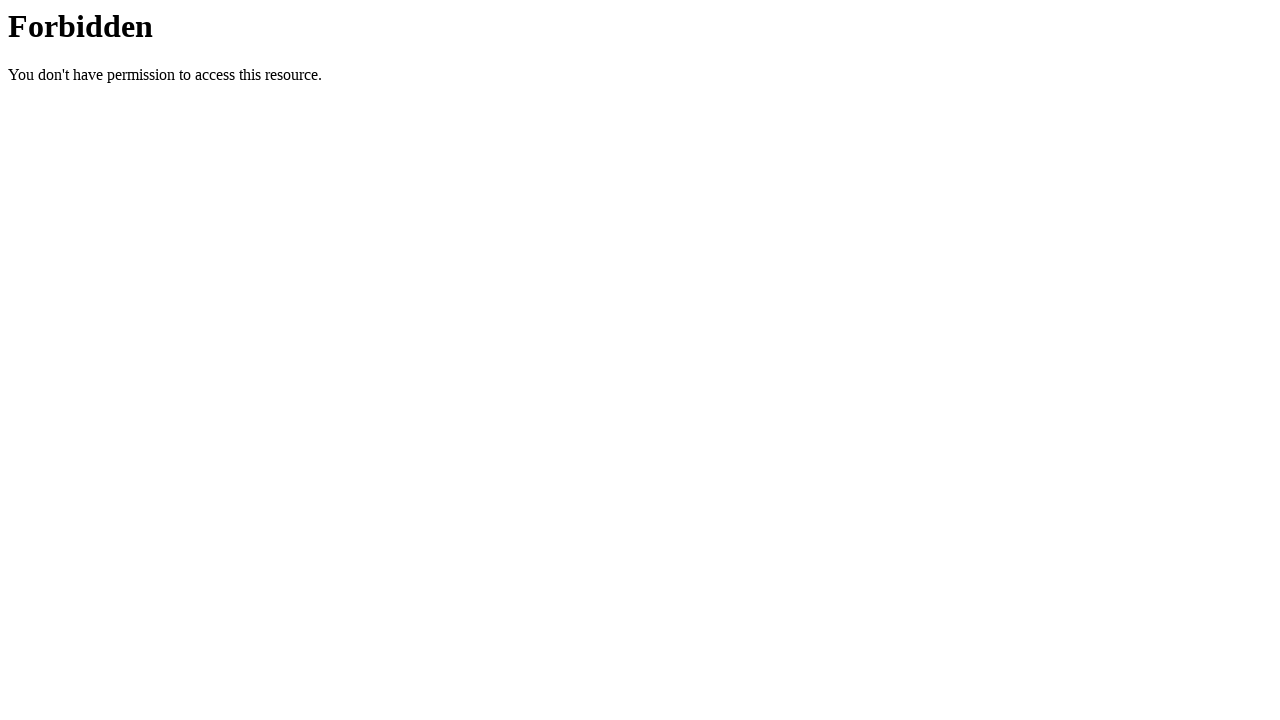

Set viewport size to 1920x1080
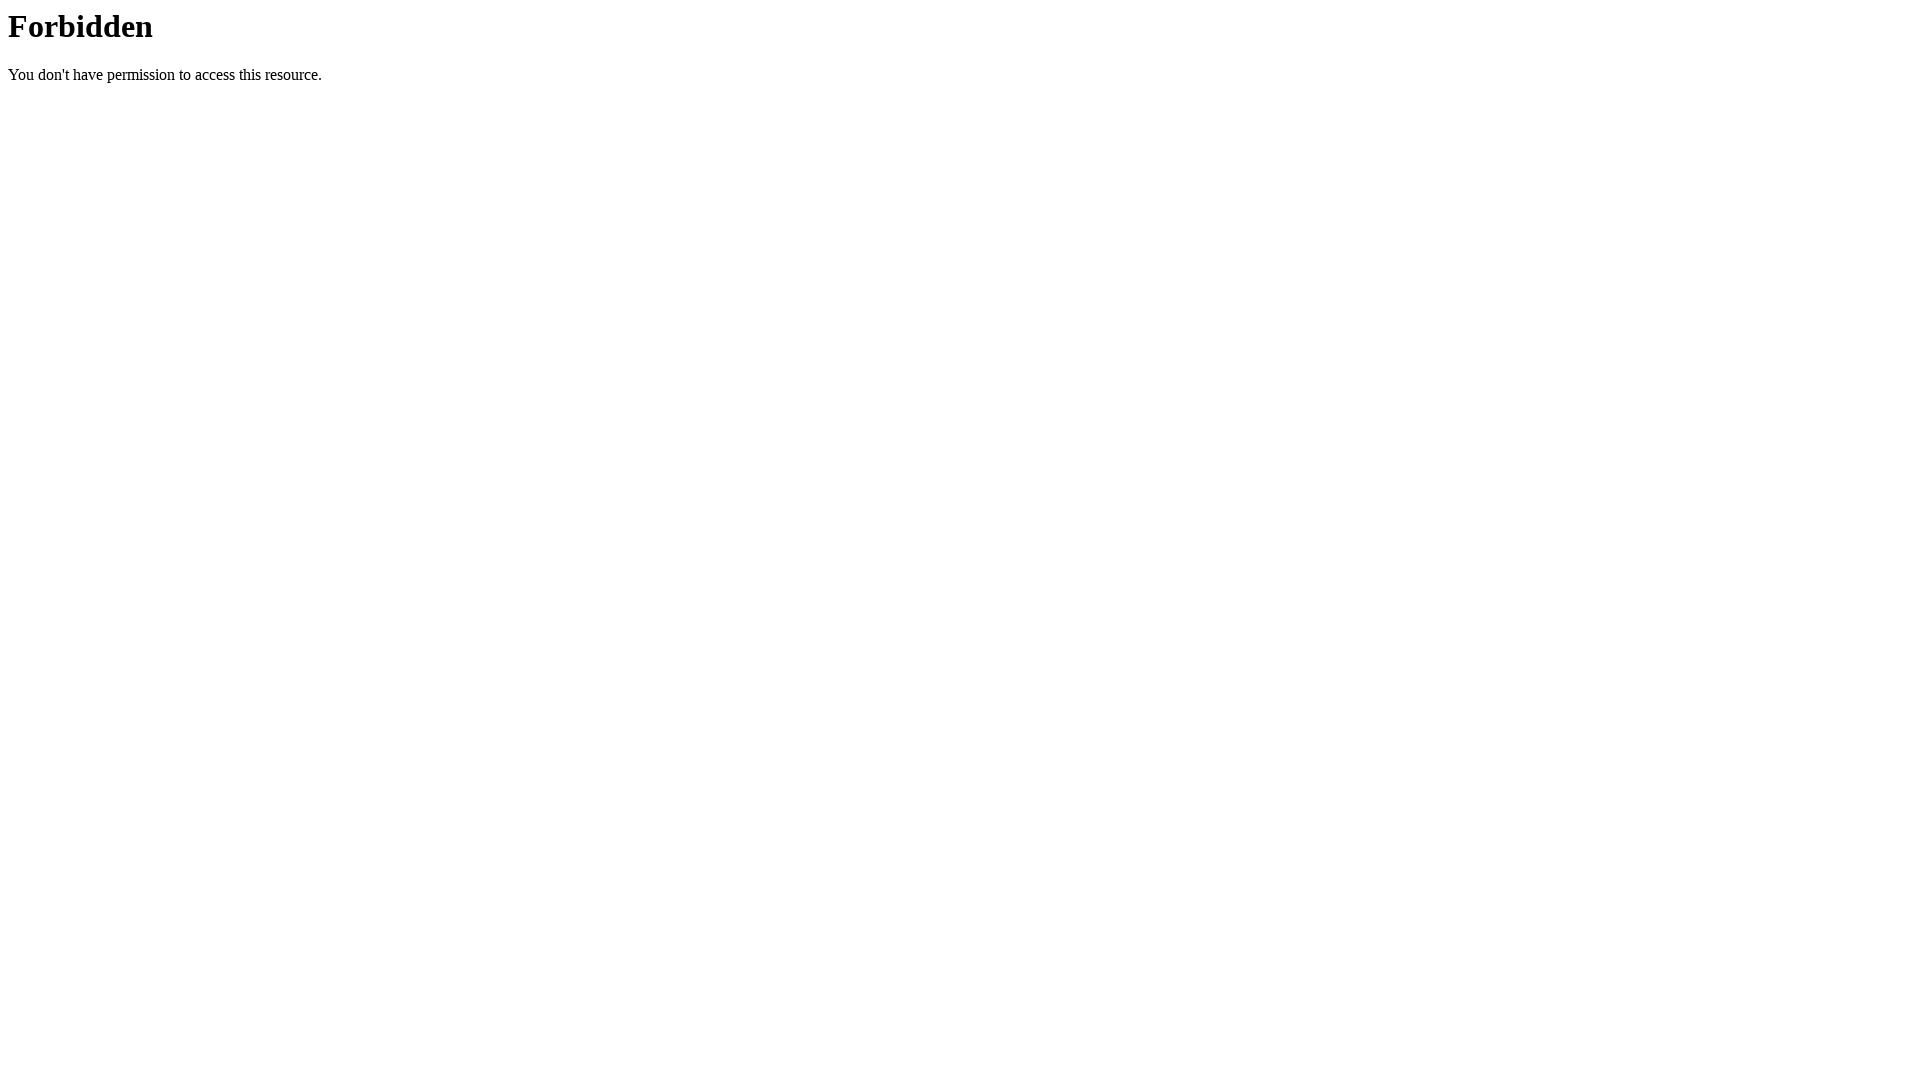

Located navigation table in left sidebar
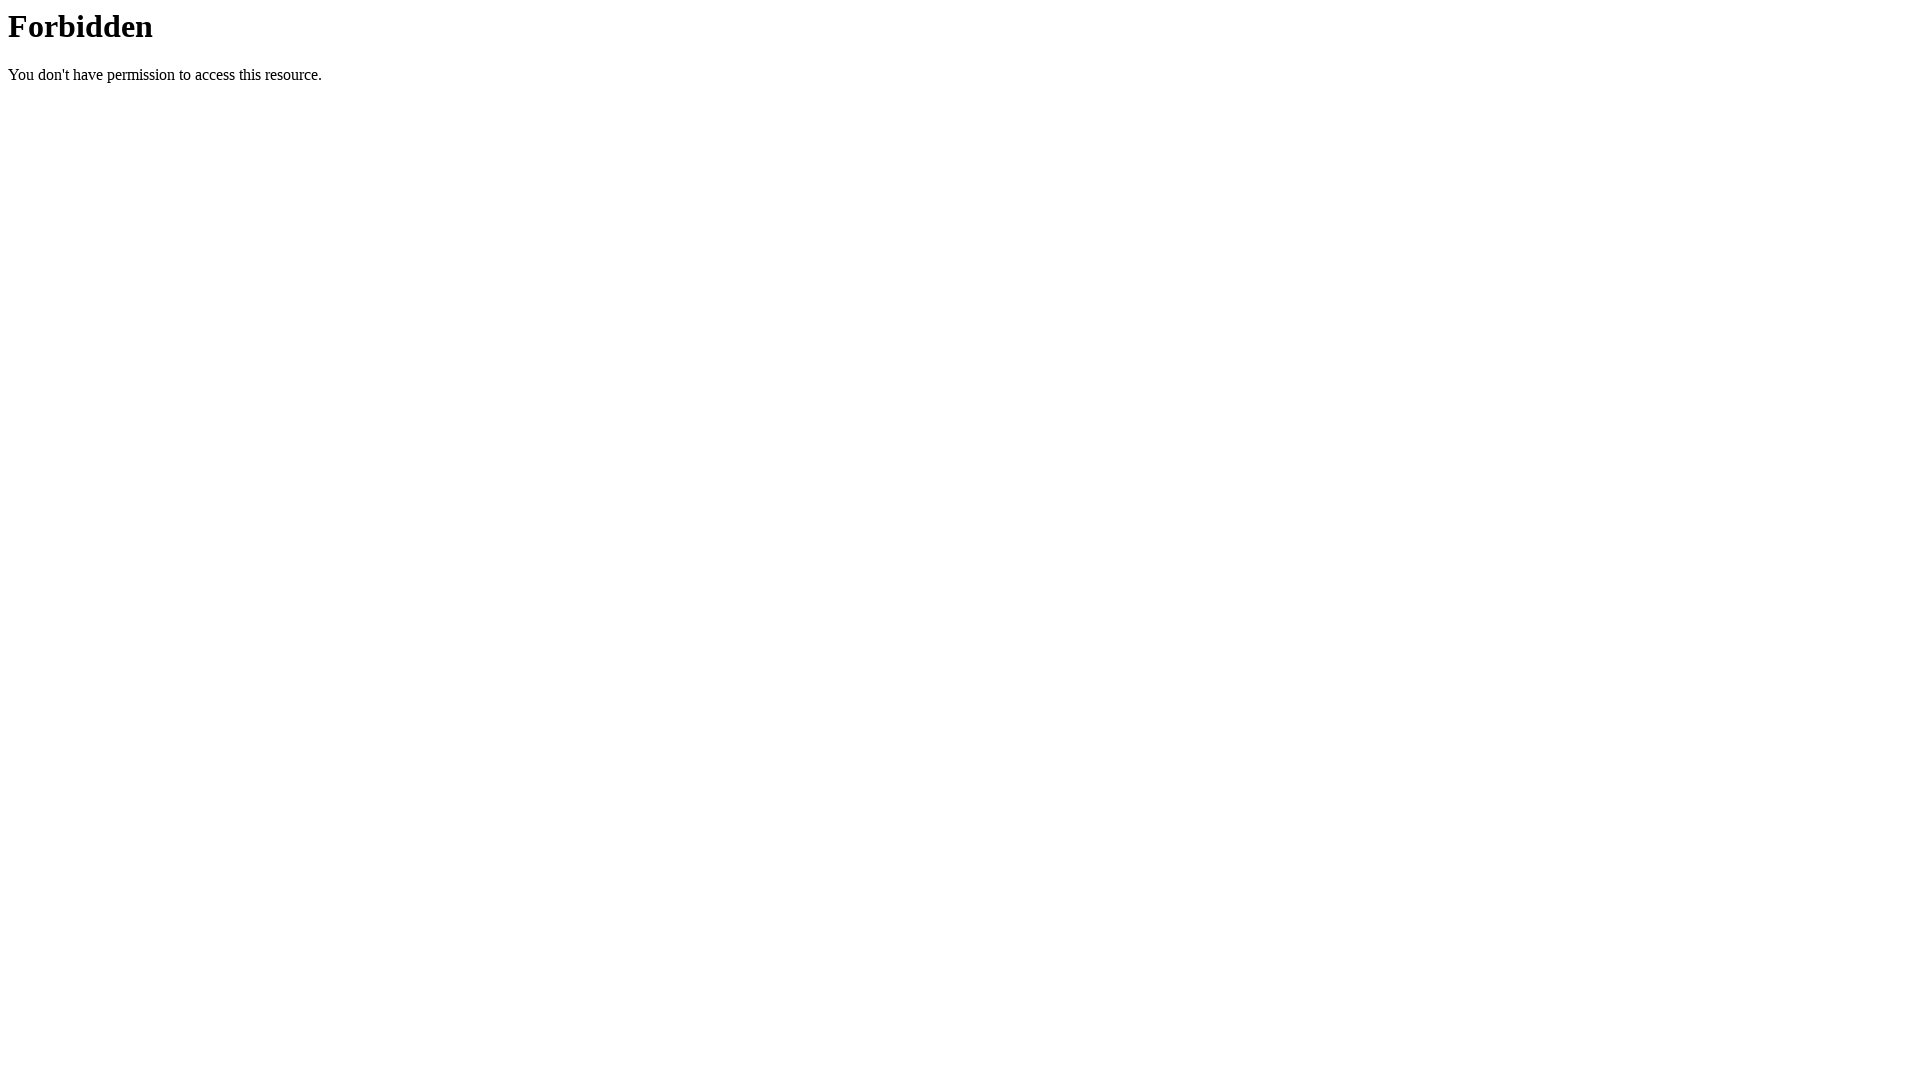

Found 0 navigation links in sidebar
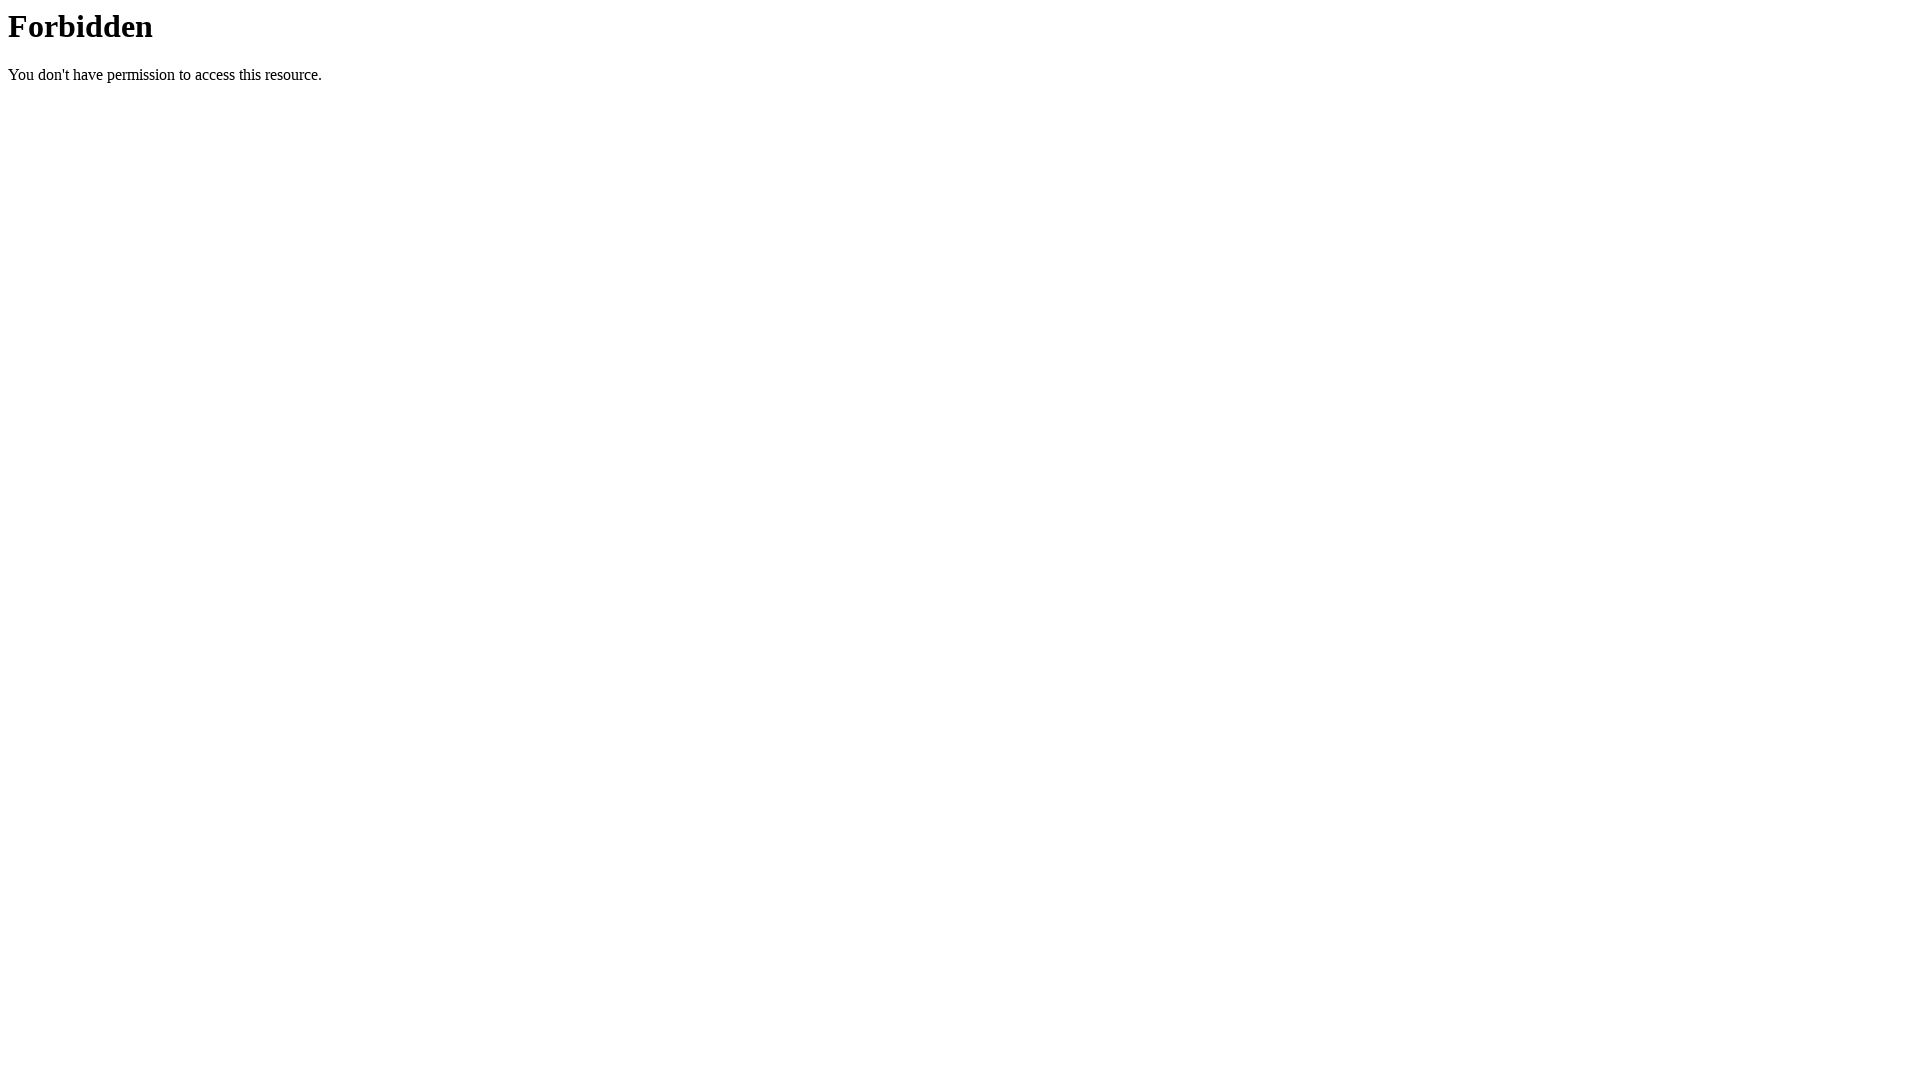

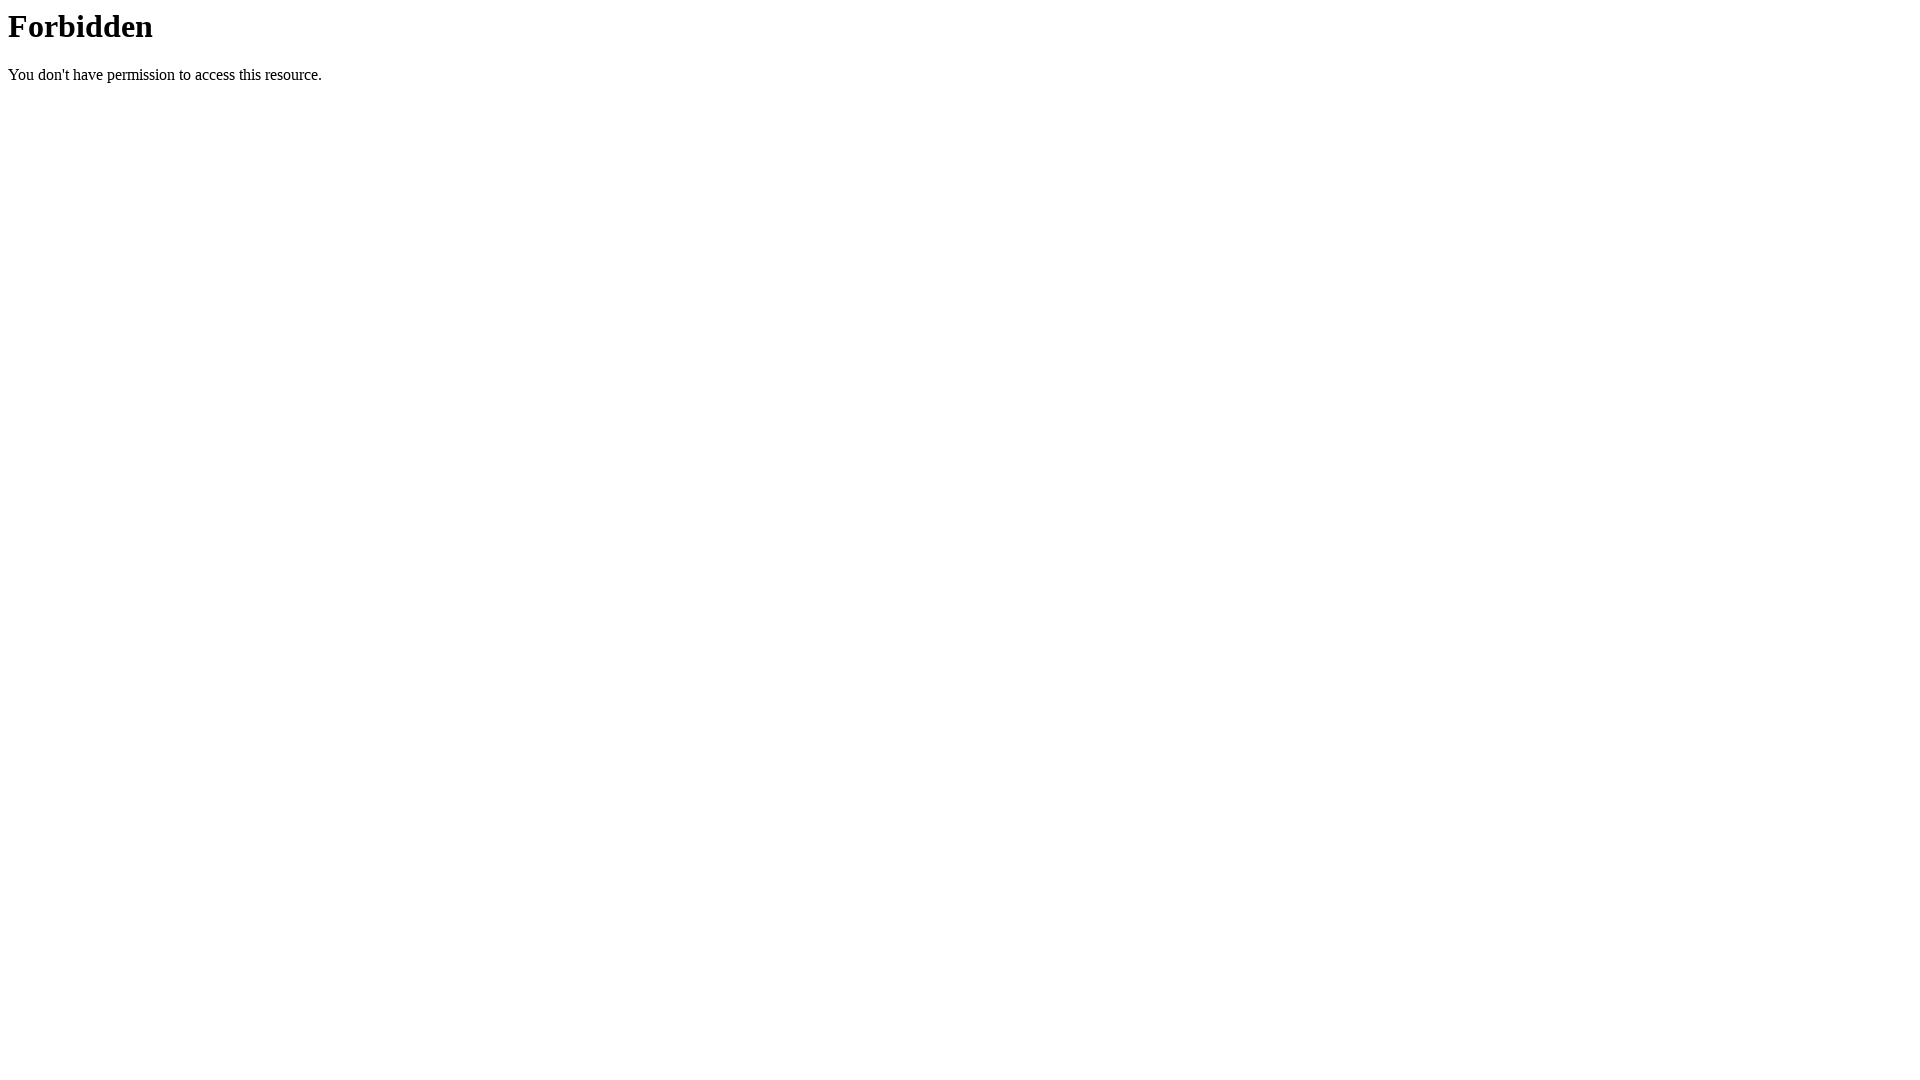